Tests that the toggle-all checkbox updates state when individual items are completed or cleared

Starting URL: https://demo.playwright.dev/todomvc

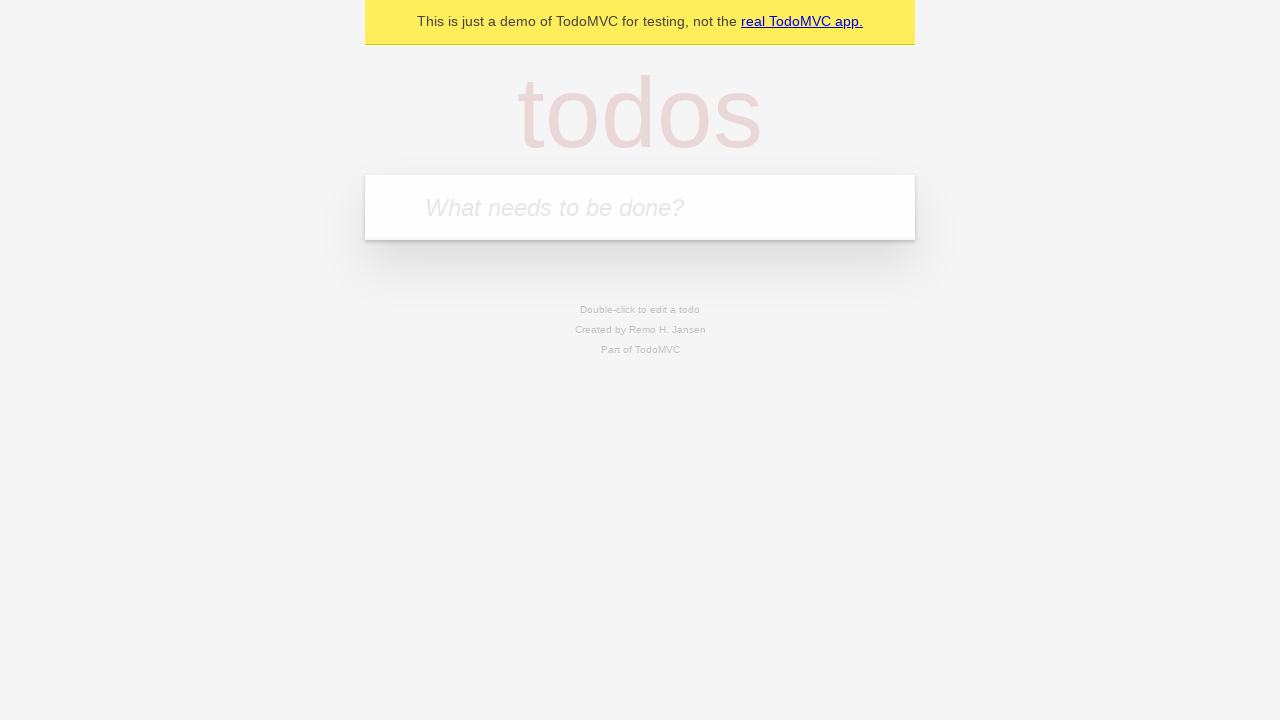

Filled todo input with 'buy some cheese' on internal:attr=[placeholder="What needs to be done?"i]
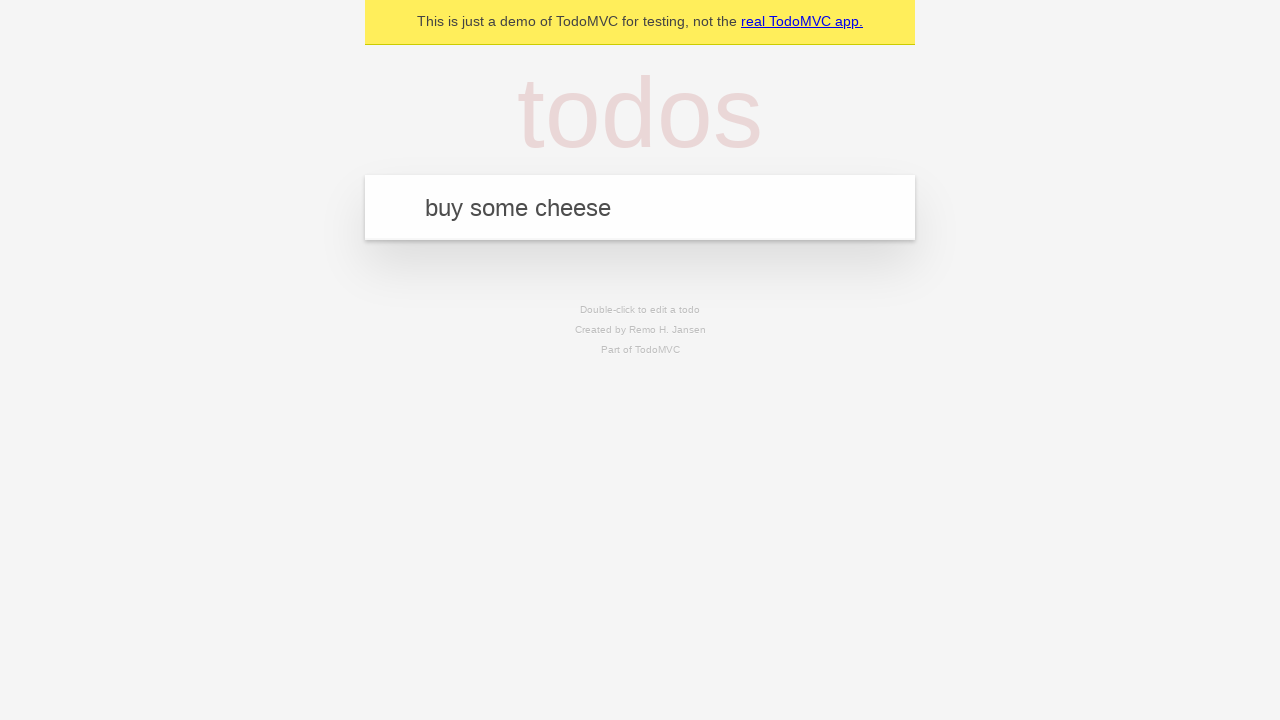

Pressed Enter to add first todo item on internal:attr=[placeholder="What needs to be done?"i]
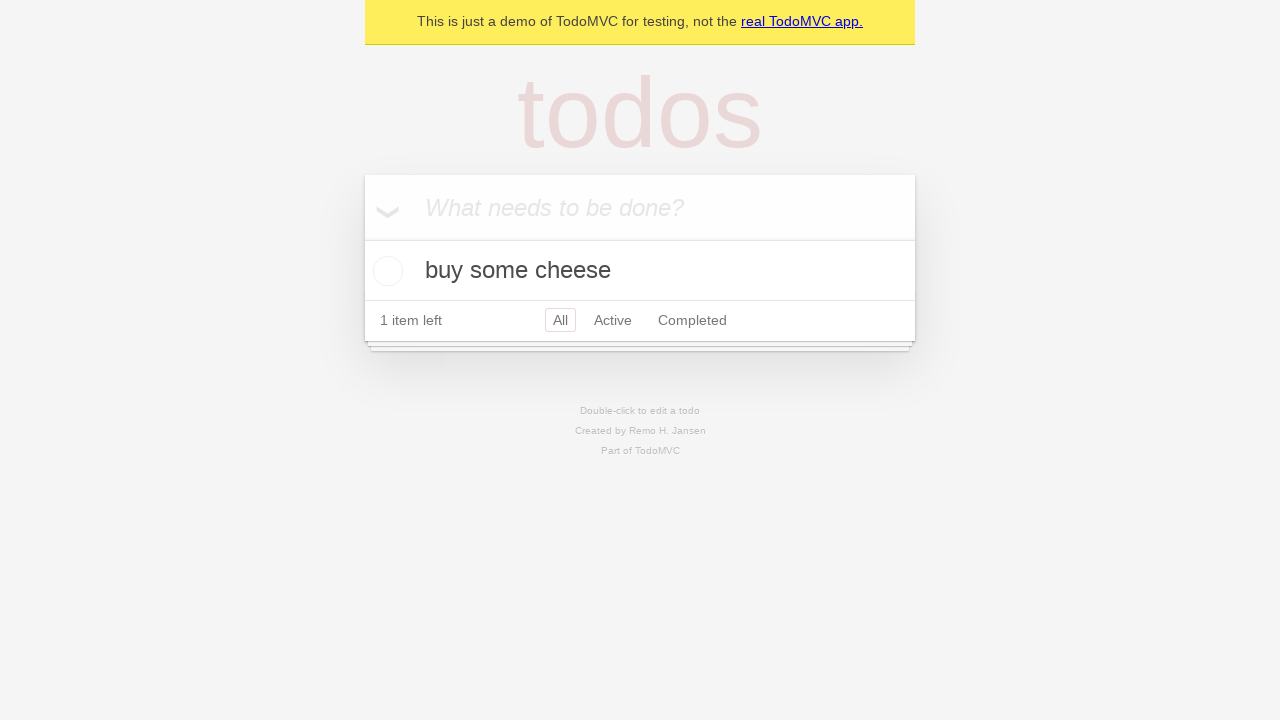

Filled todo input with 'feed the cat' on internal:attr=[placeholder="What needs to be done?"i]
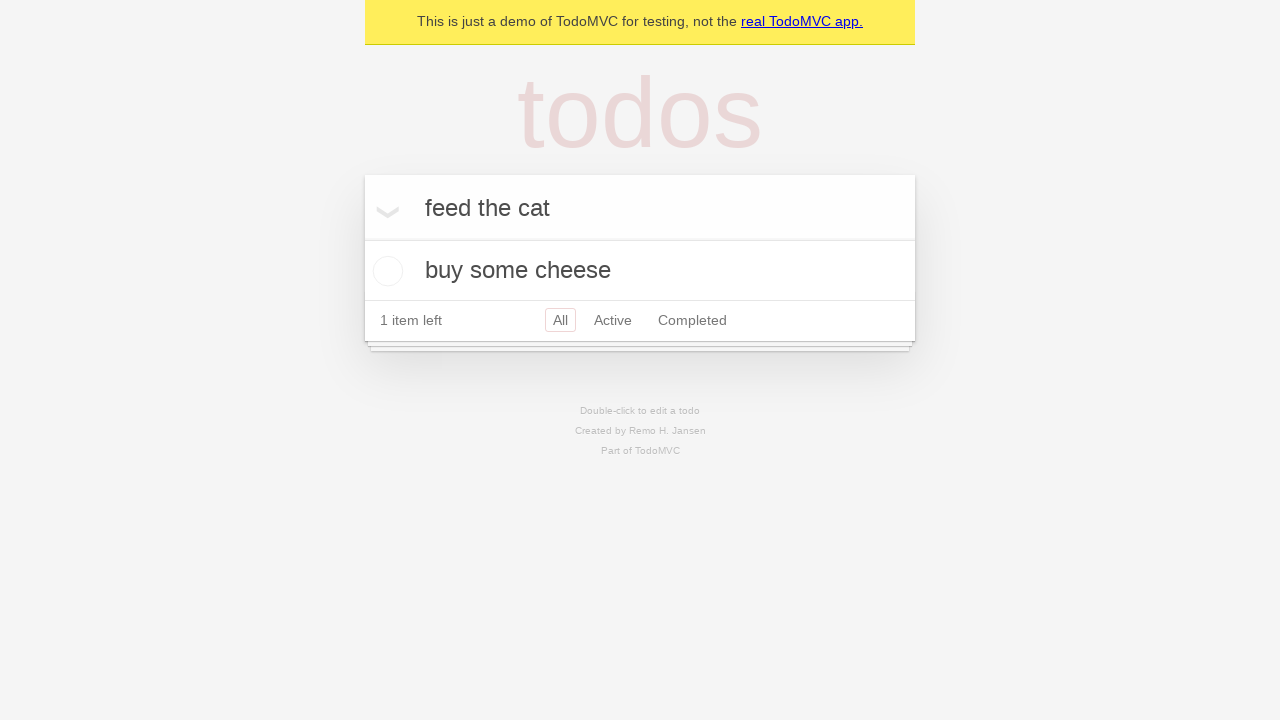

Pressed Enter to add second todo item on internal:attr=[placeholder="What needs to be done?"i]
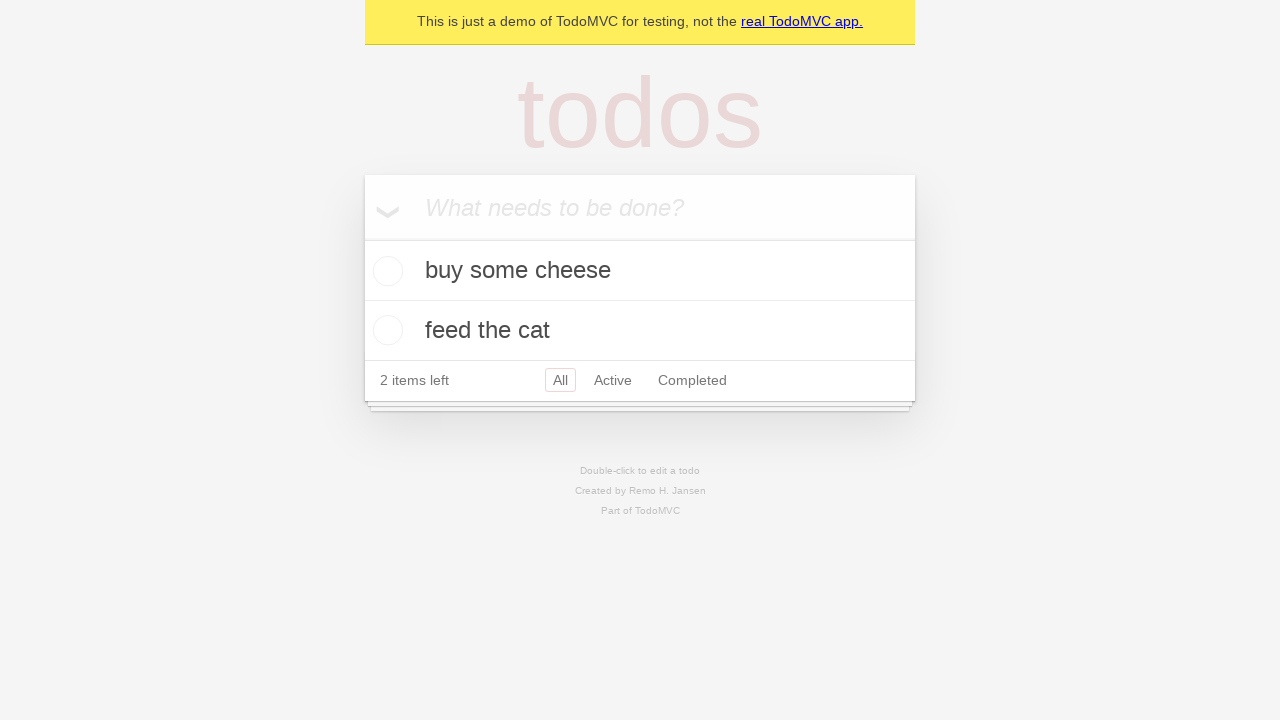

Filled todo input with 'book a doctors appointment' on internal:attr=[placeholder="What needs to be done?"i]
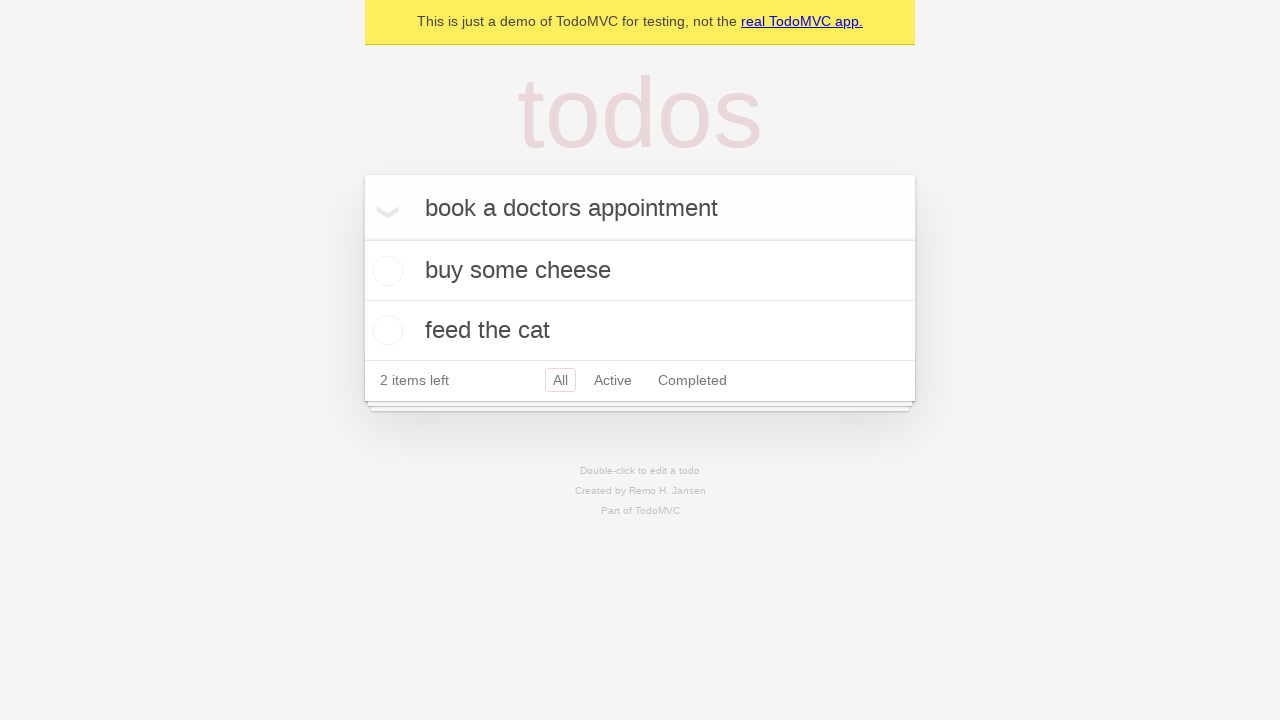

Pressed Enter to add third todo item on internal:attr=[placeholder="What needs to be done?"i]
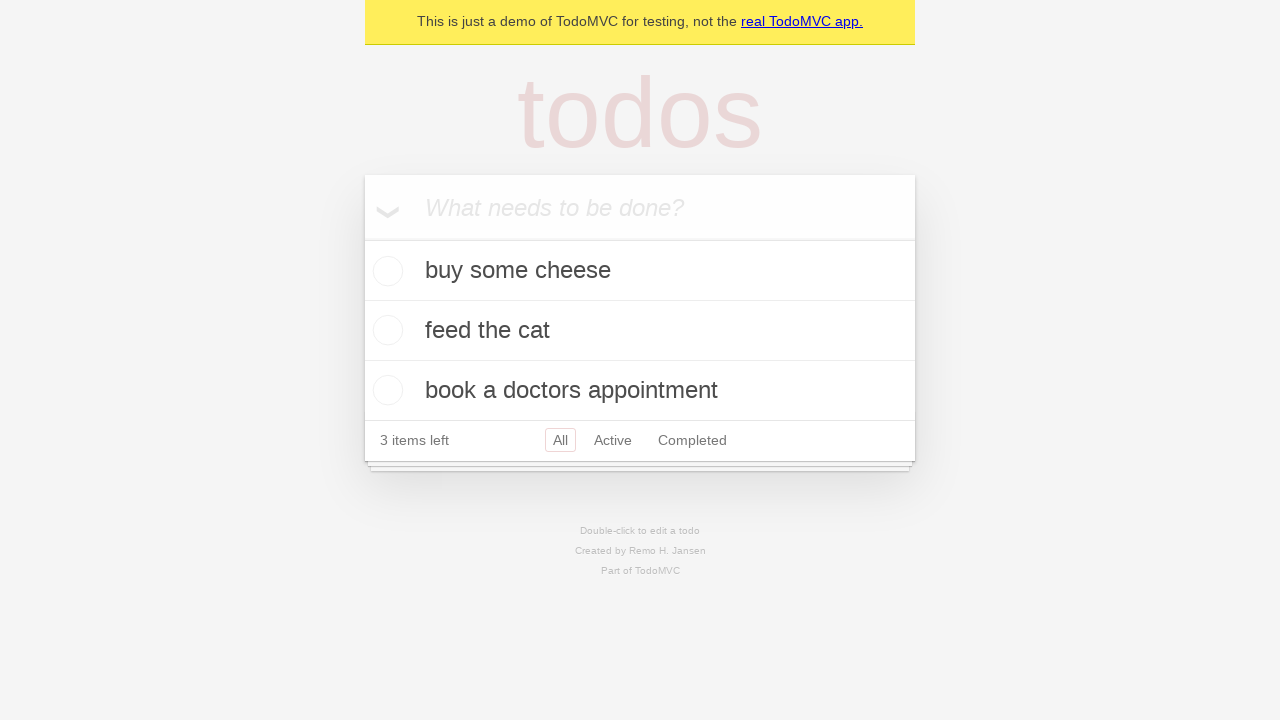

Checked 'Mark all as complete' toggle to complete all items at (362, 238) on internal:label="Mark all as complete"i
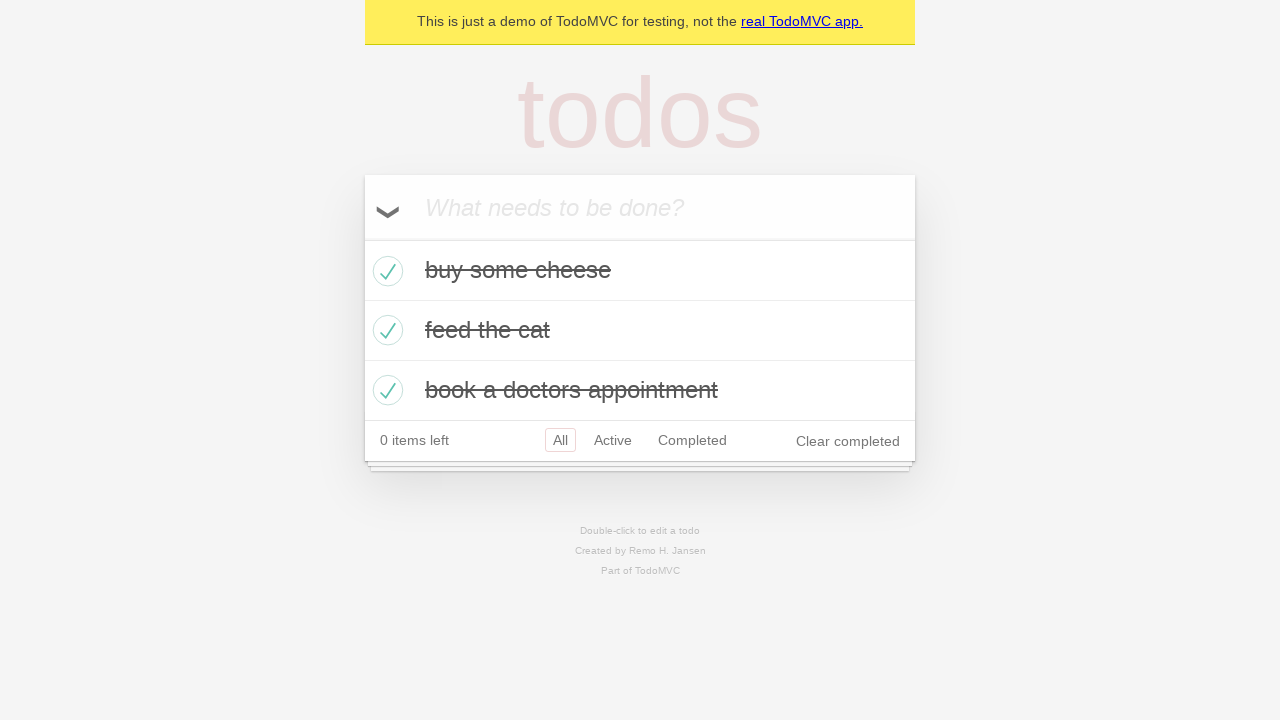

Unchecked the first todo item, clearing its completion status at (385, 271) on [data-testid='todo-item'] >> nth=0 >> internal:role=checkbox
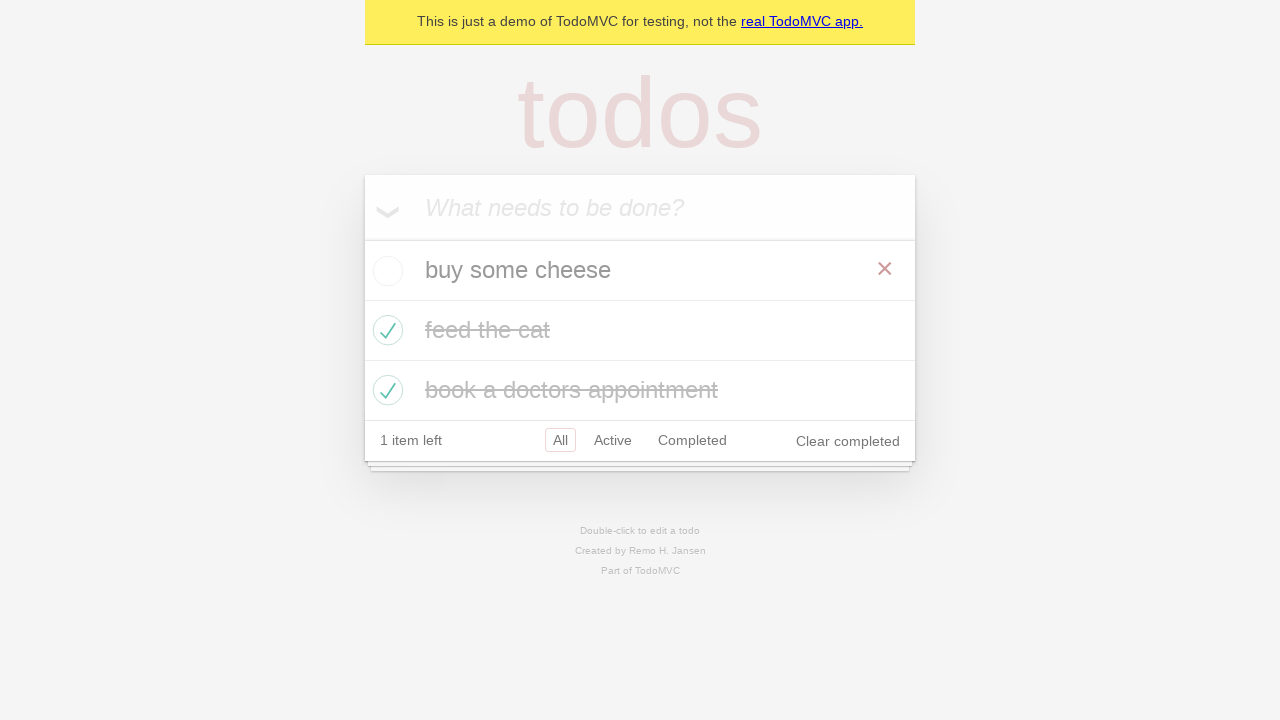

Checked the first todo item again to mark it complete at (385, 271) on [data-testid='todo-item'] >> nth=0 >> internal:role=checkbox
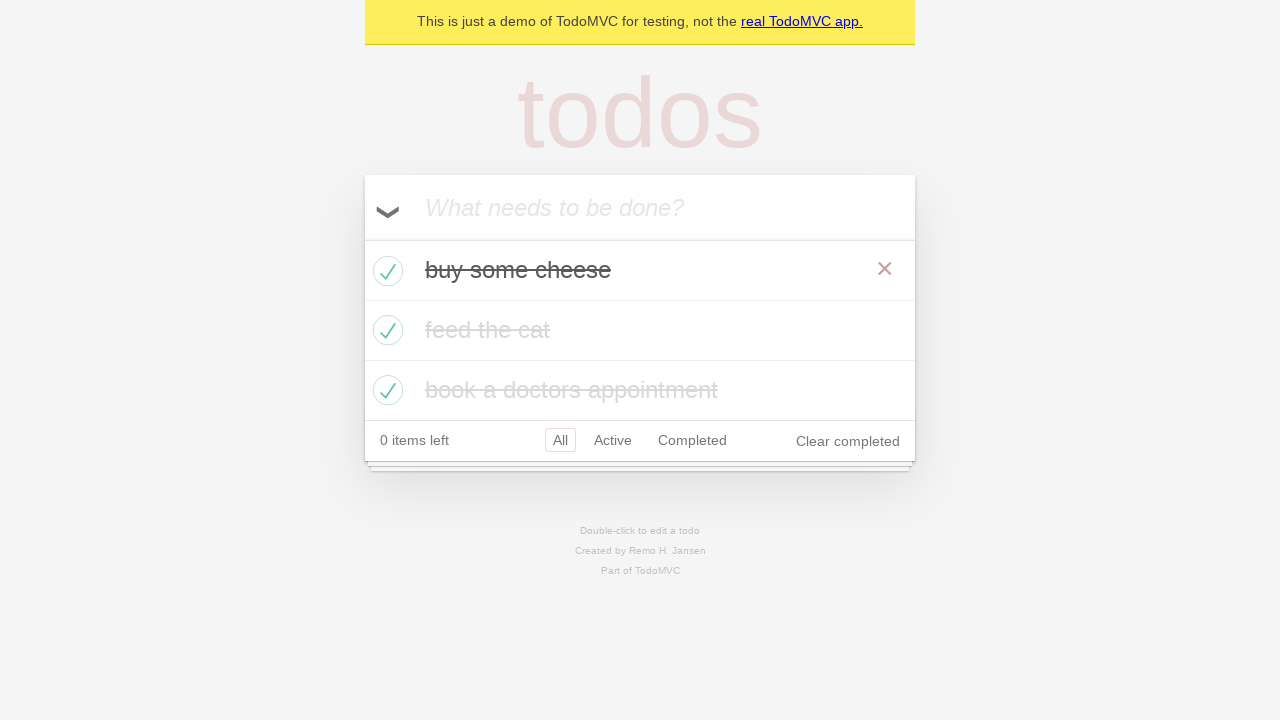

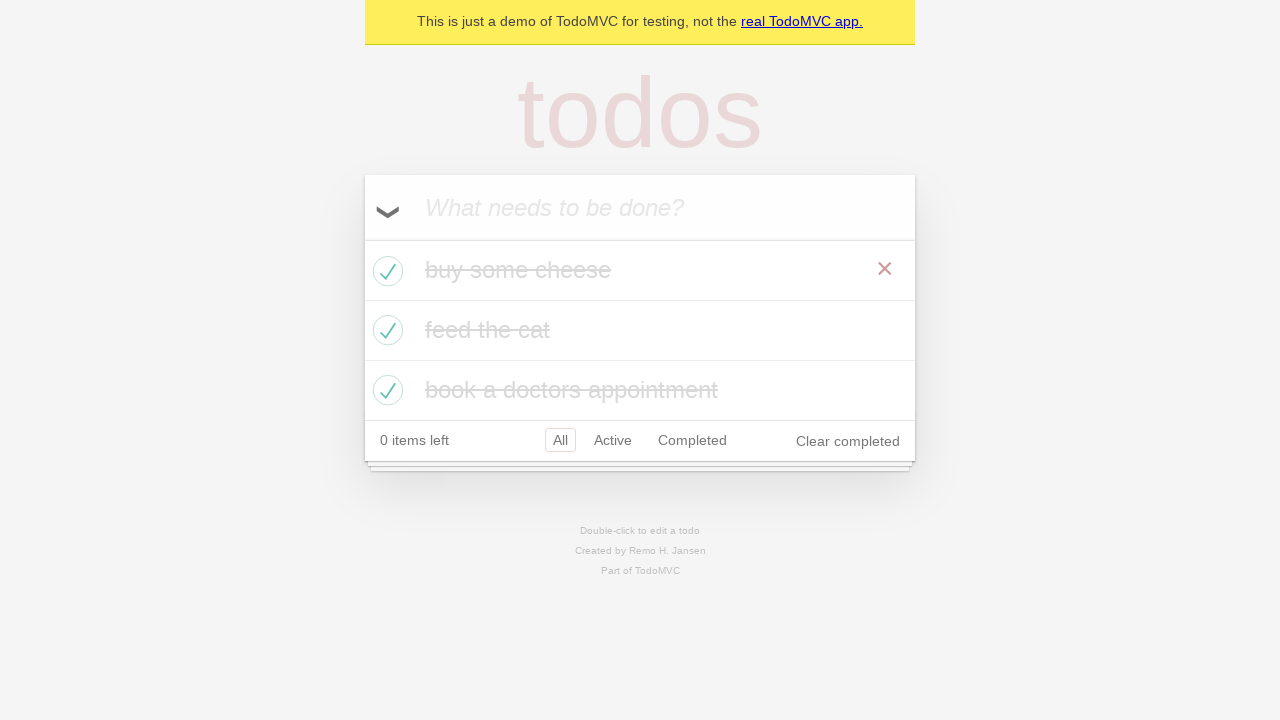